Navigates to the LMS homepage and clicks on the My Account link to verify the page title contains "My Account"

Starting URL: https://alchemy.hguy.co/lms

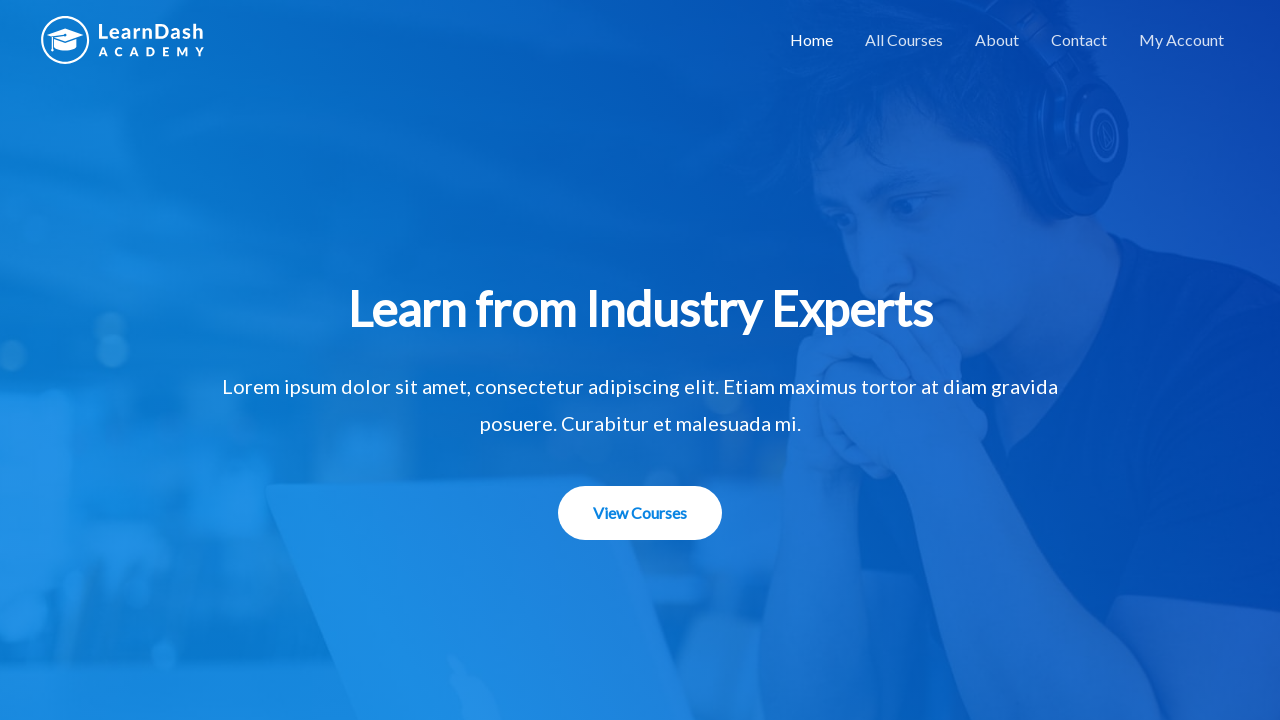

Clicked on My Account link at (1182, 40) on text=My Account
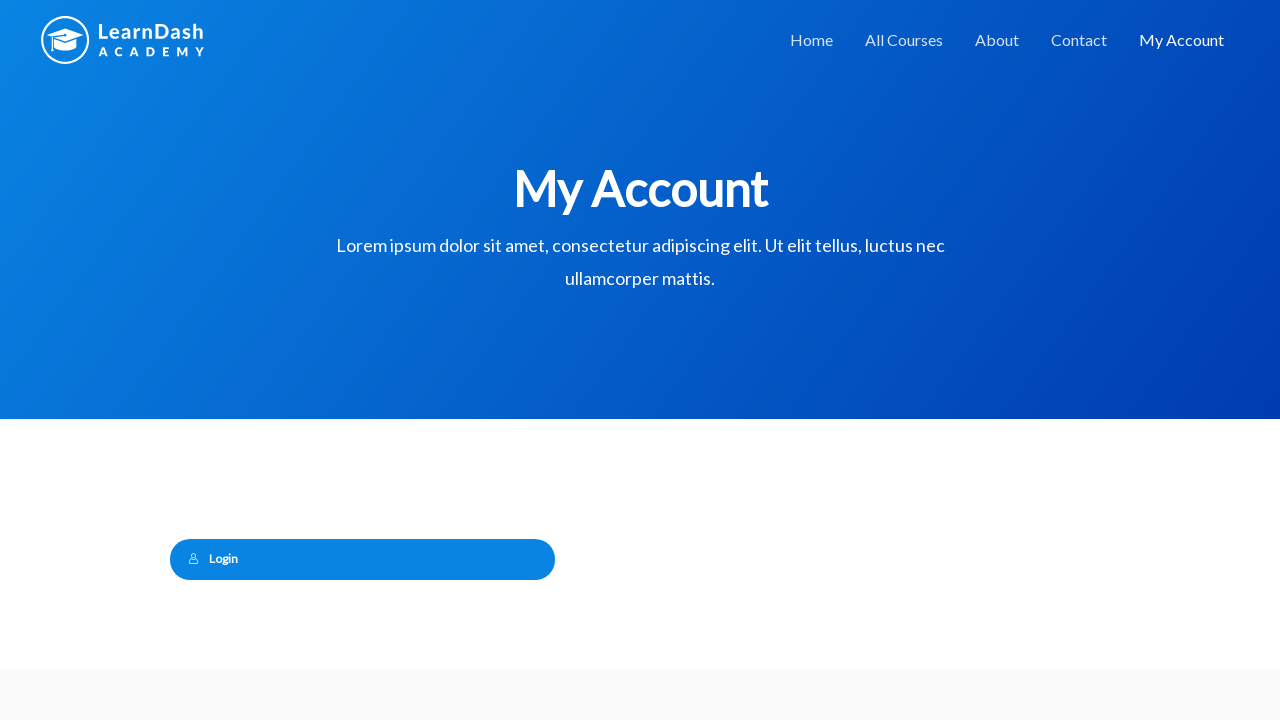

Page loaded (networkidle state reached)
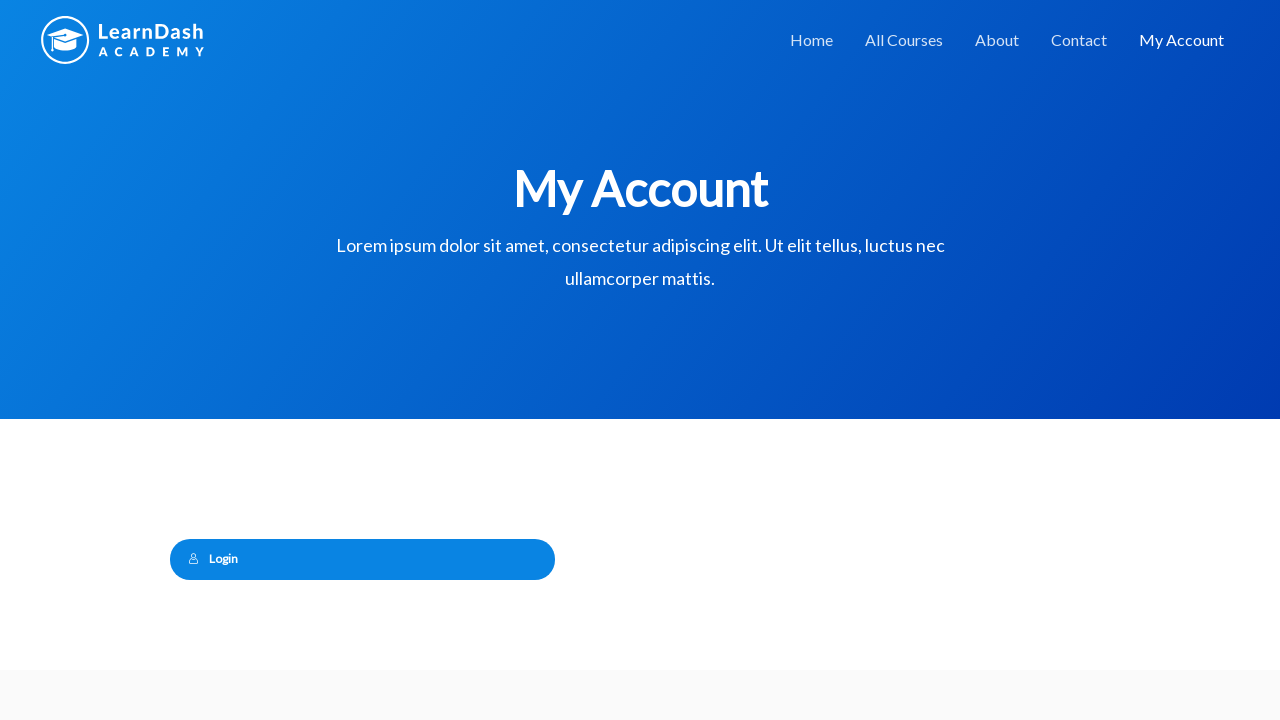

Verified page title contains 'My Account'
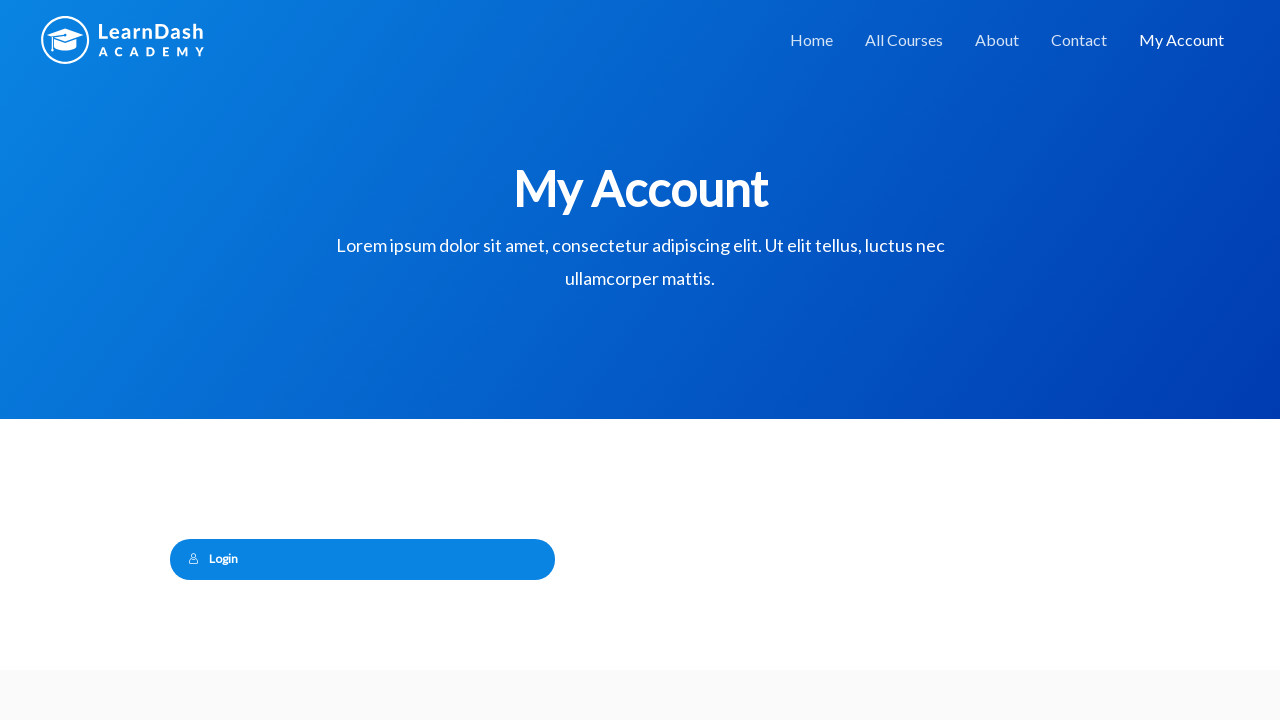

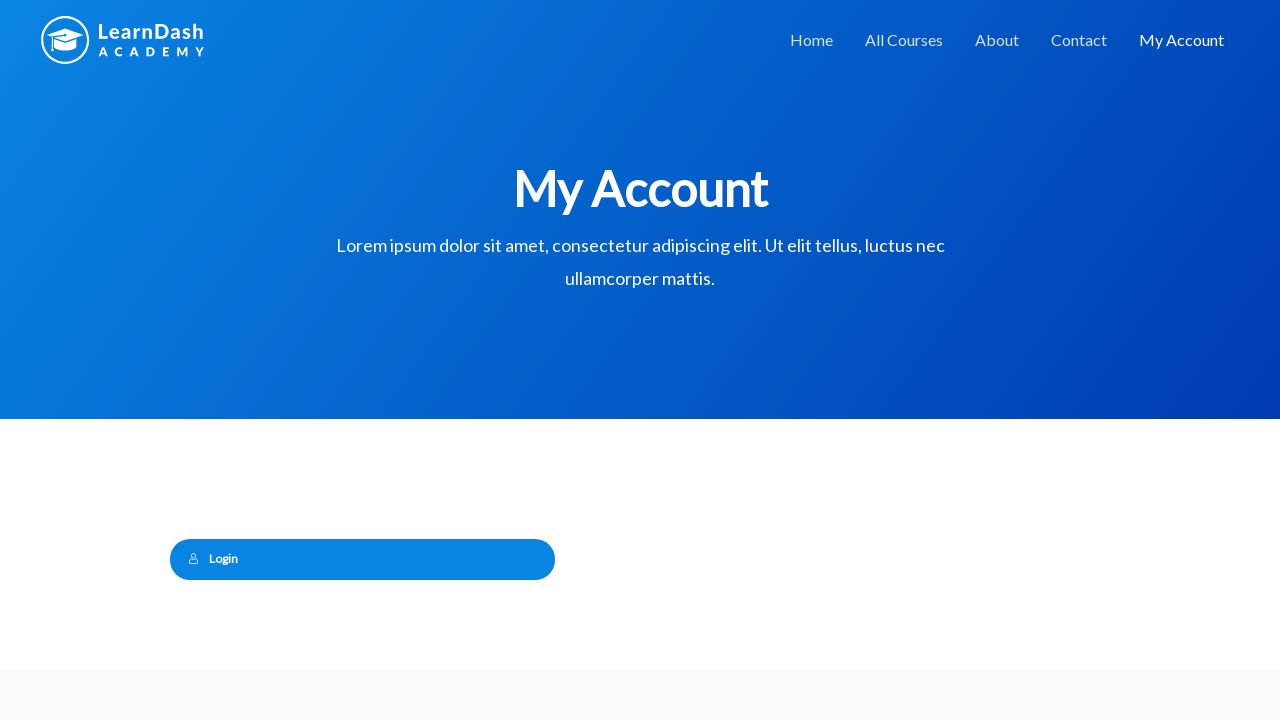